Tests displaying all items by navigating between filters and clicking the All link.

Starting URL: https://demo.playwright.dev/todomvc

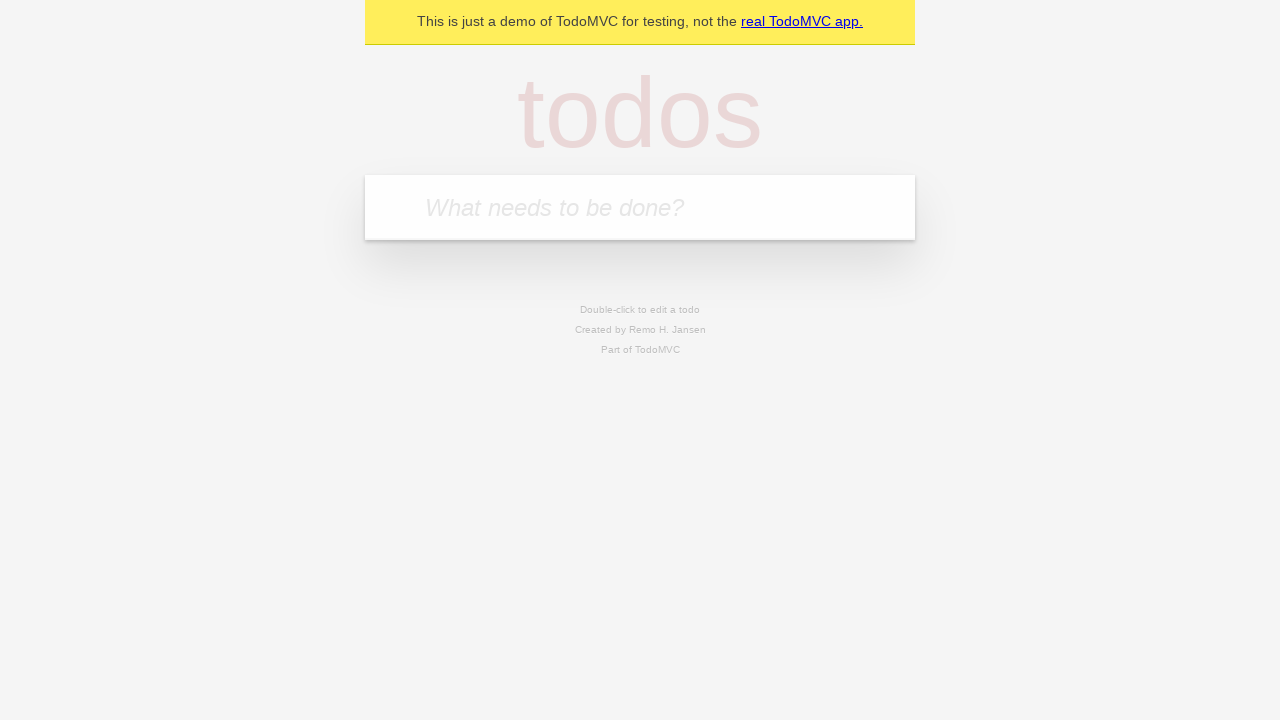

Filled todo input with 'buy some cheese' on internal:attr=[placeholder="What needs to be done?"i]
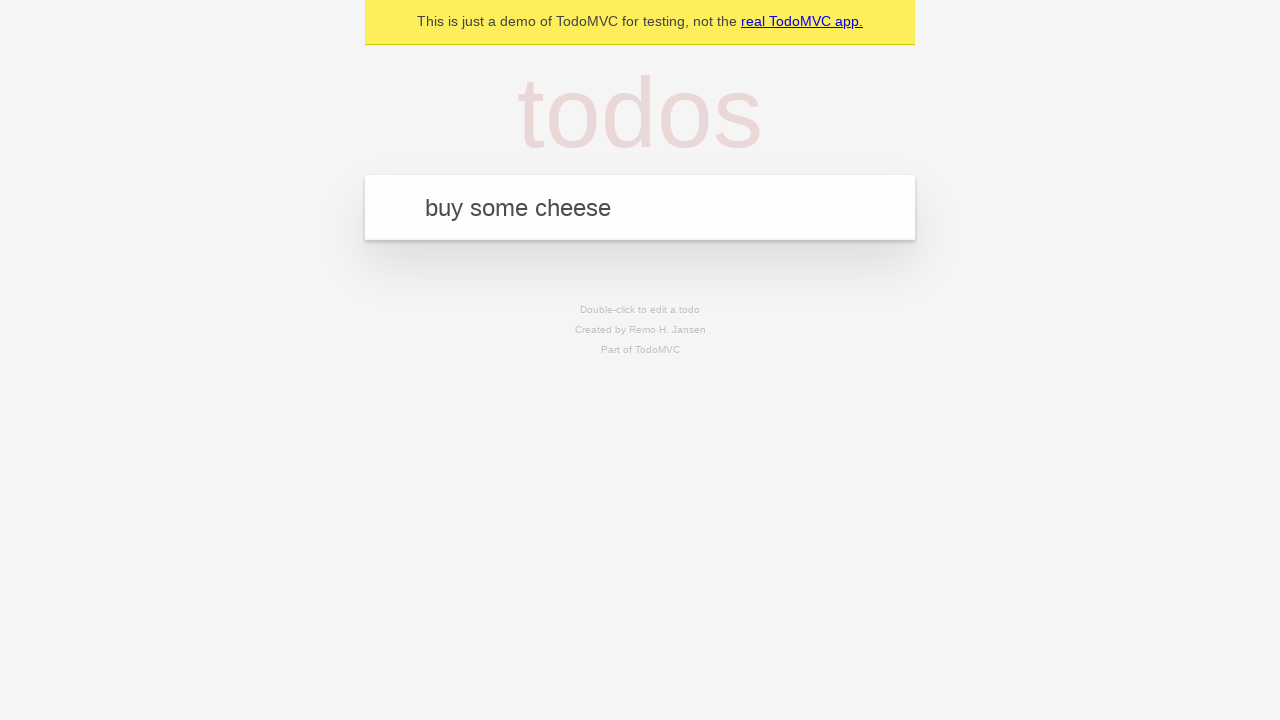

Pressed Enter to add first todo on internal:attr=[placeholder="What needs to be done?"i]
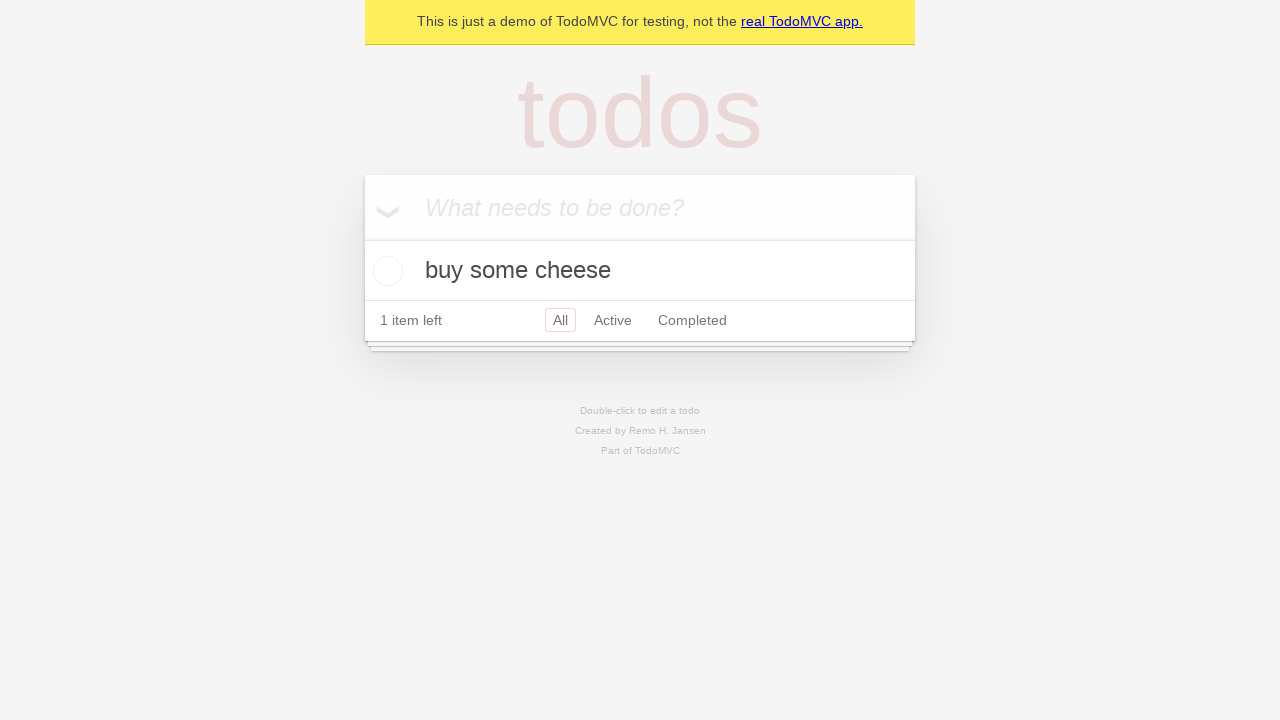

Filled todo input with 'feed the cat' on internal:attr=[placeholder="What needs to be done?"i]
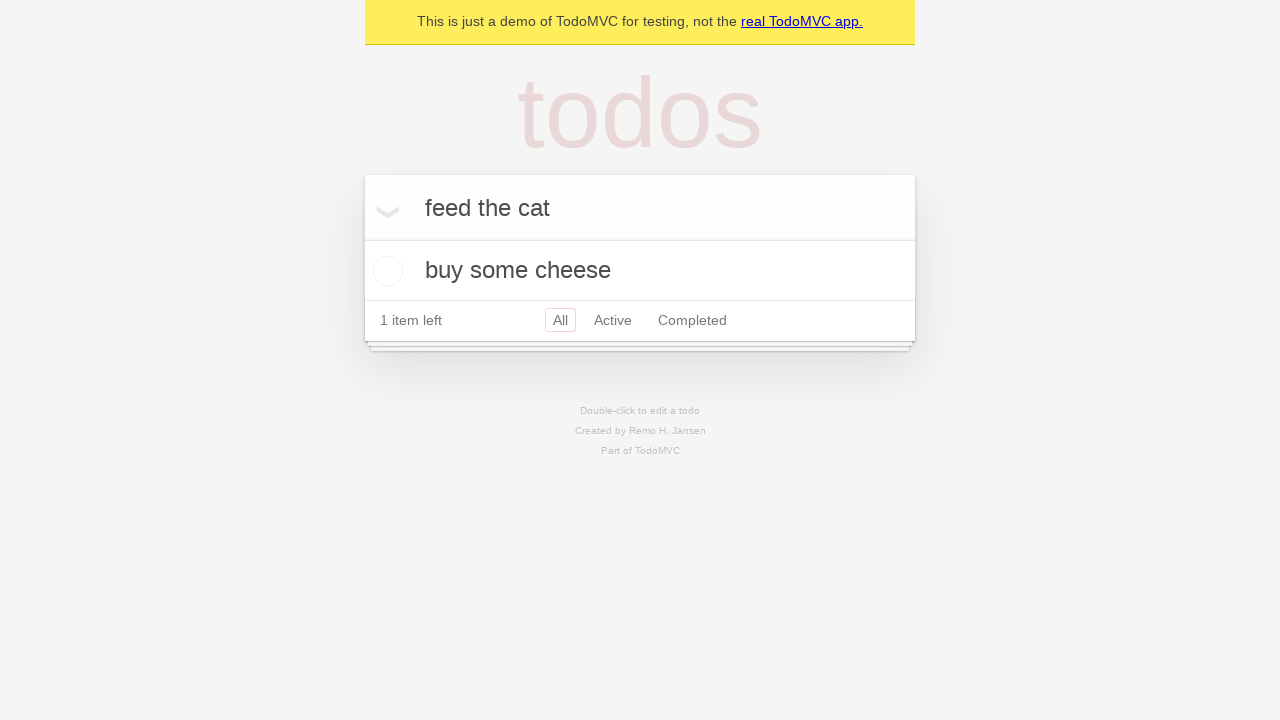

Pressed Enter to add second todo on internal:attr=[placeholder="What needs to be done?"i]
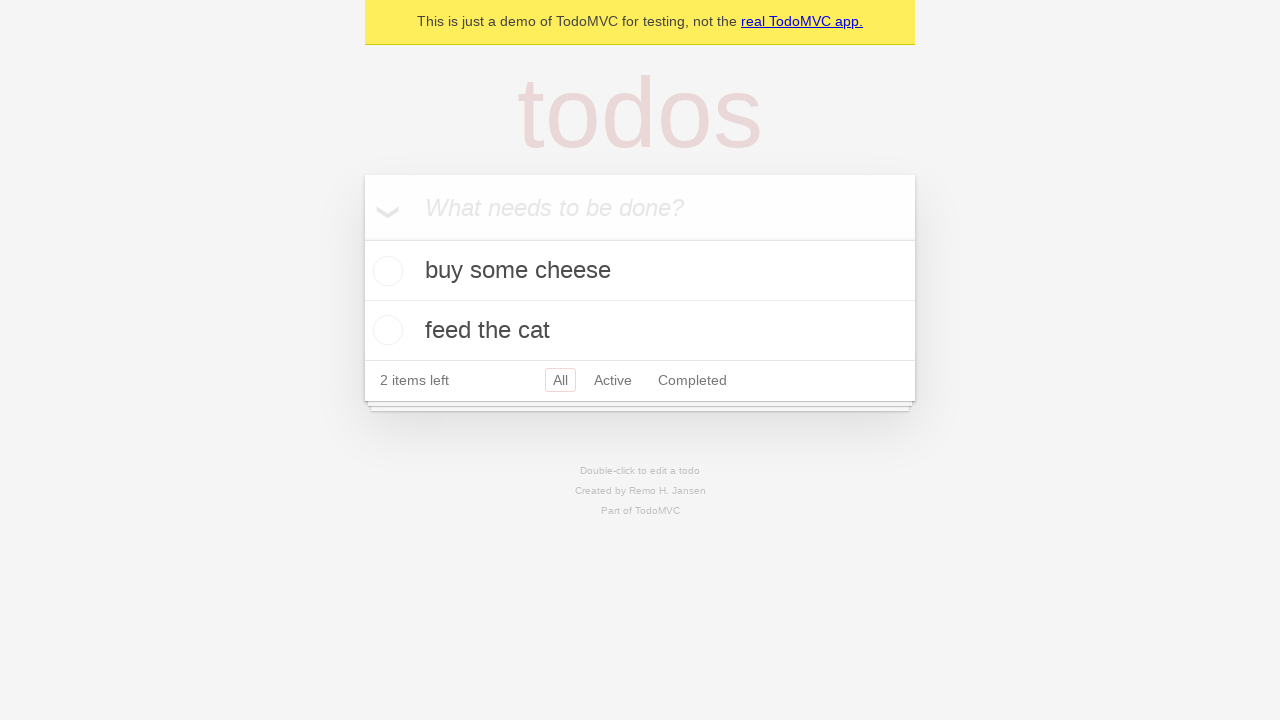

Filled todo input with 'book a doctors appointment' on internal:attr=[placeholder="What needs to be done?"i]
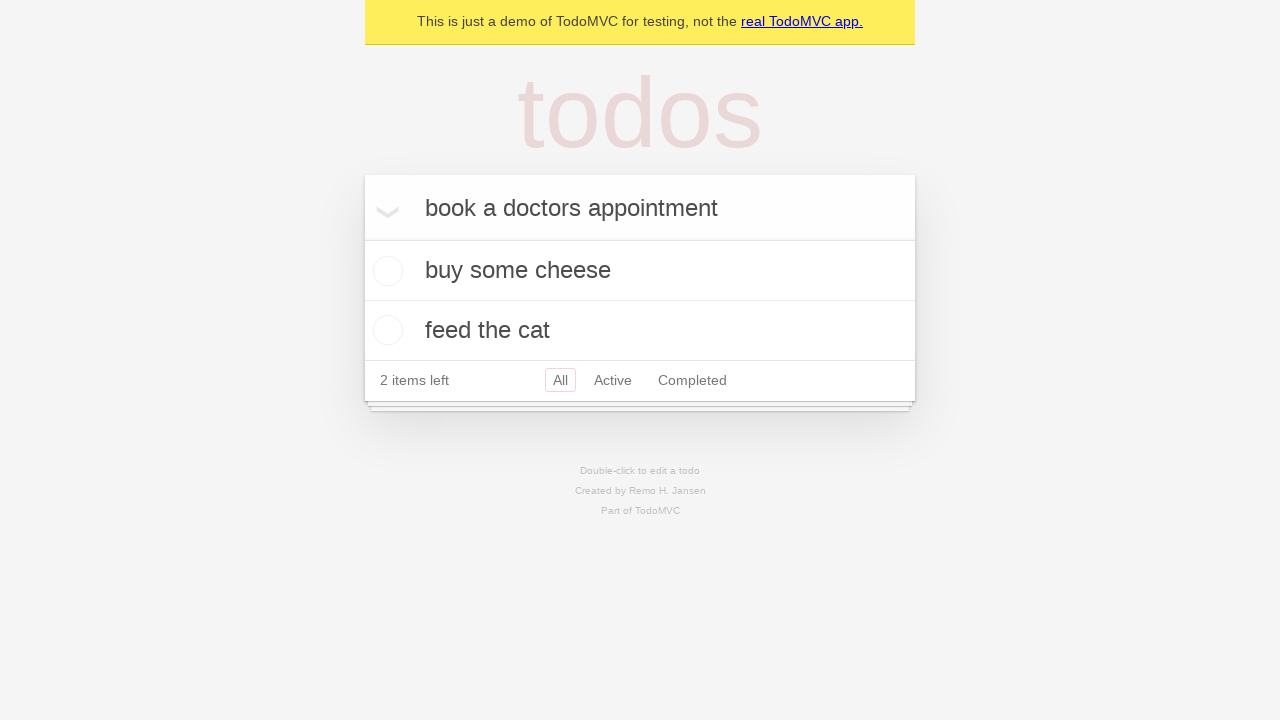

Pressed Enter to add third todo on internal:attr=[placeholder="What needs to be done?"i]
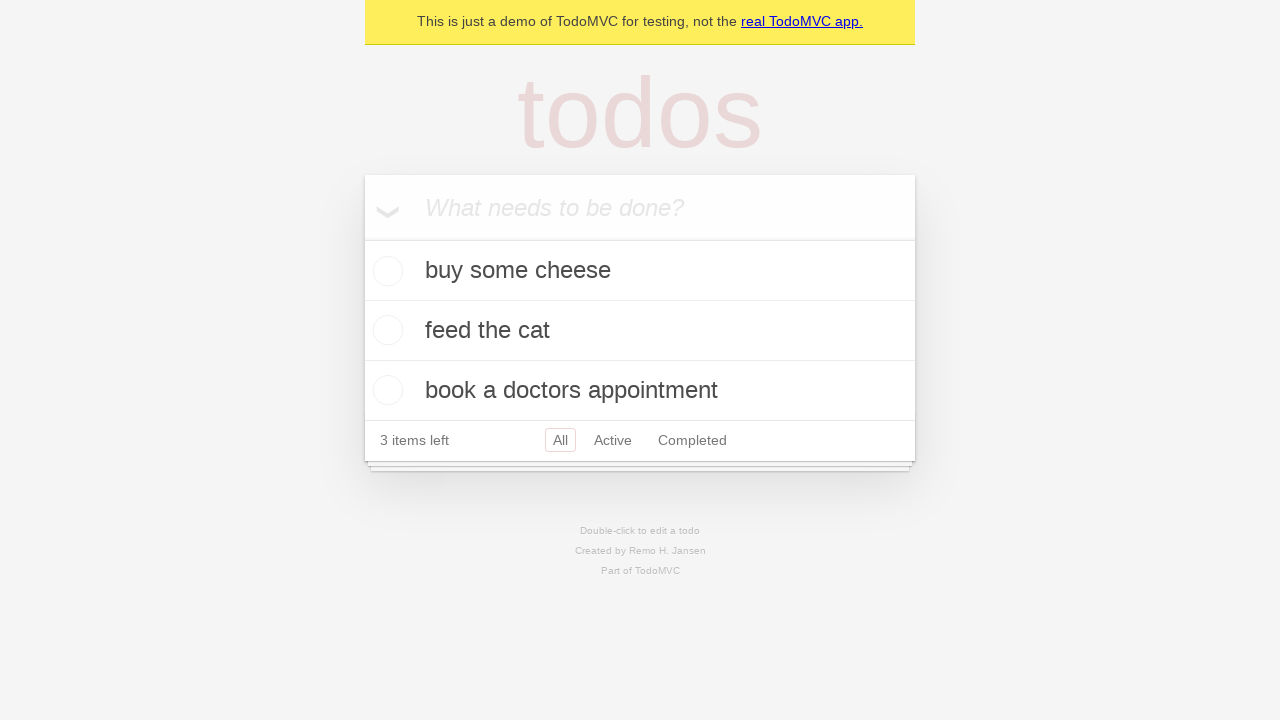

Checked the second todo item at (385, 330) on internal:testid=[data-testid="todo-item"s] >> nth=1 >> internal:role=checkbox
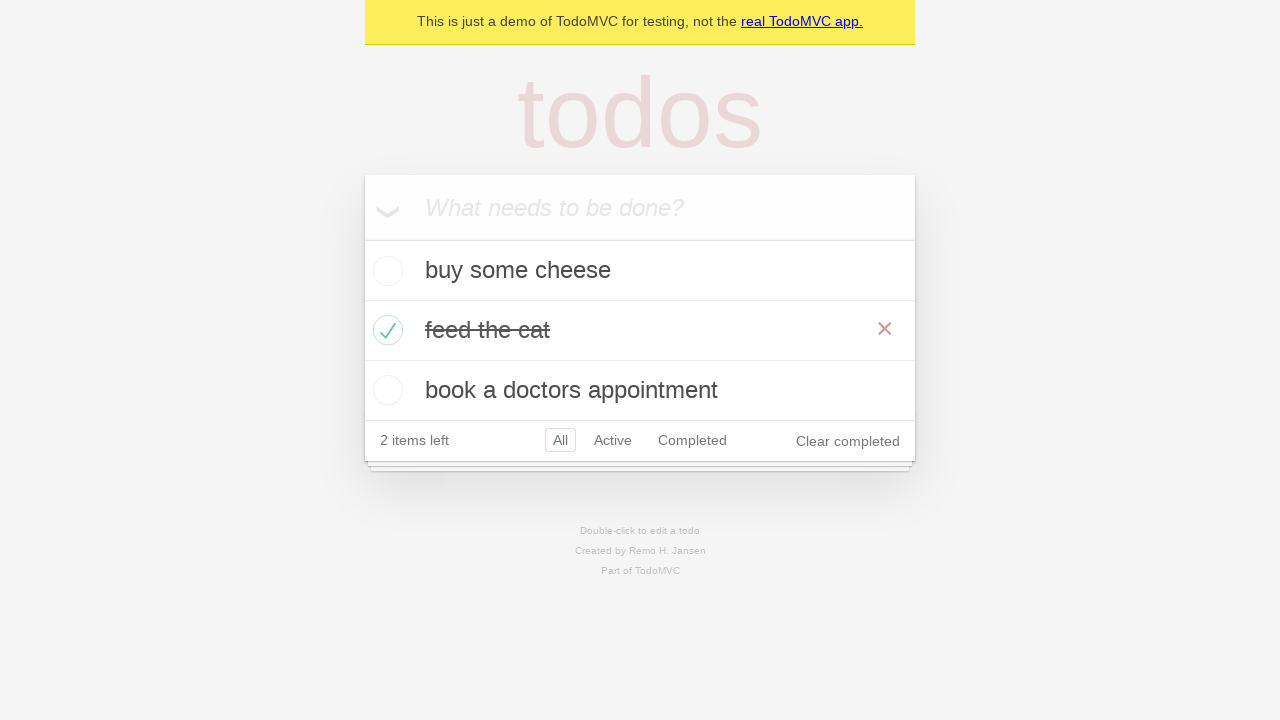

Clicked Active filter link at (613, 440) on internal:role=link[name="Active"i]
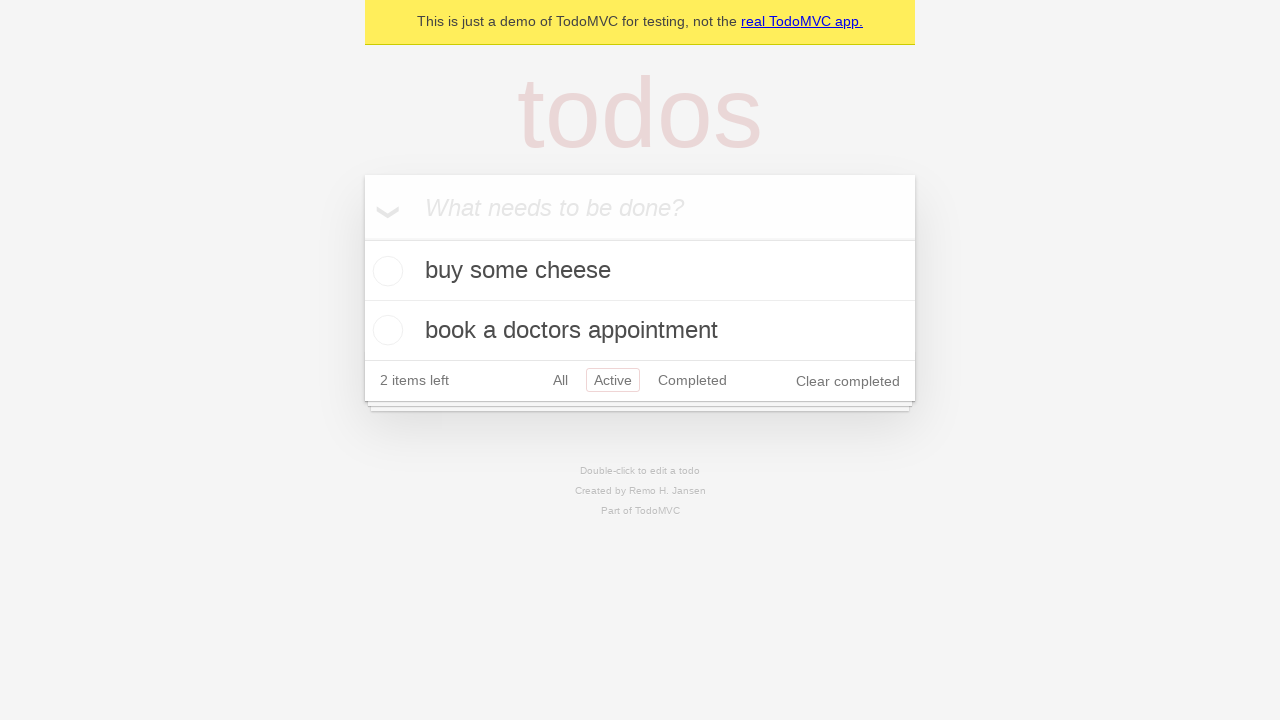

Clicked Completed filter link at (692, 380) on internal:role=link[name="Completed"i]
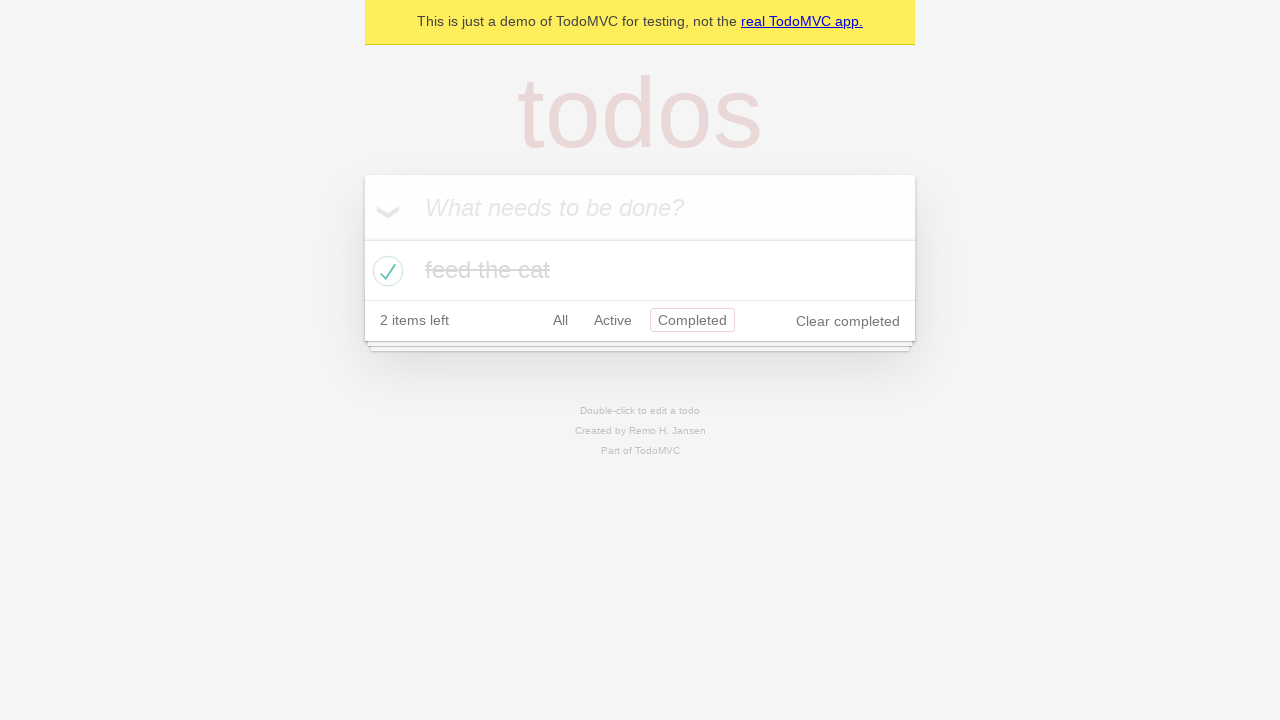

Clicked All filter link to display all items at (560, 320) on internal:role=link[name="All"i]
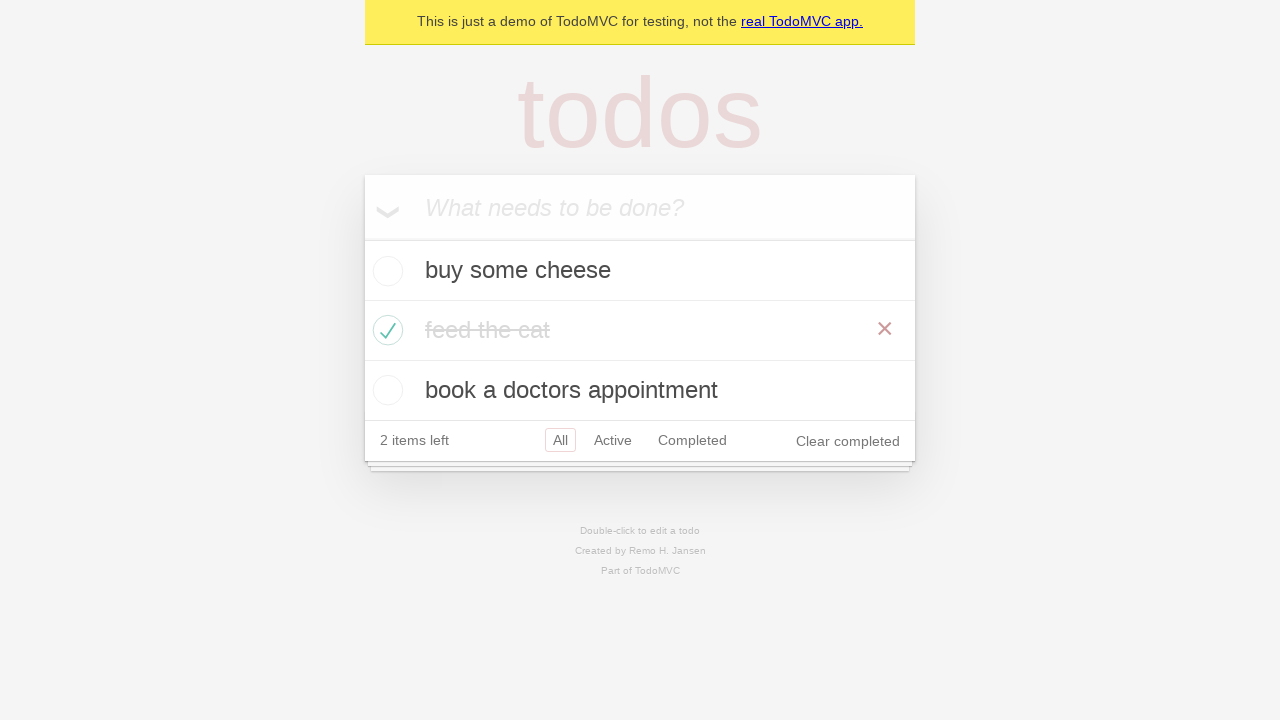

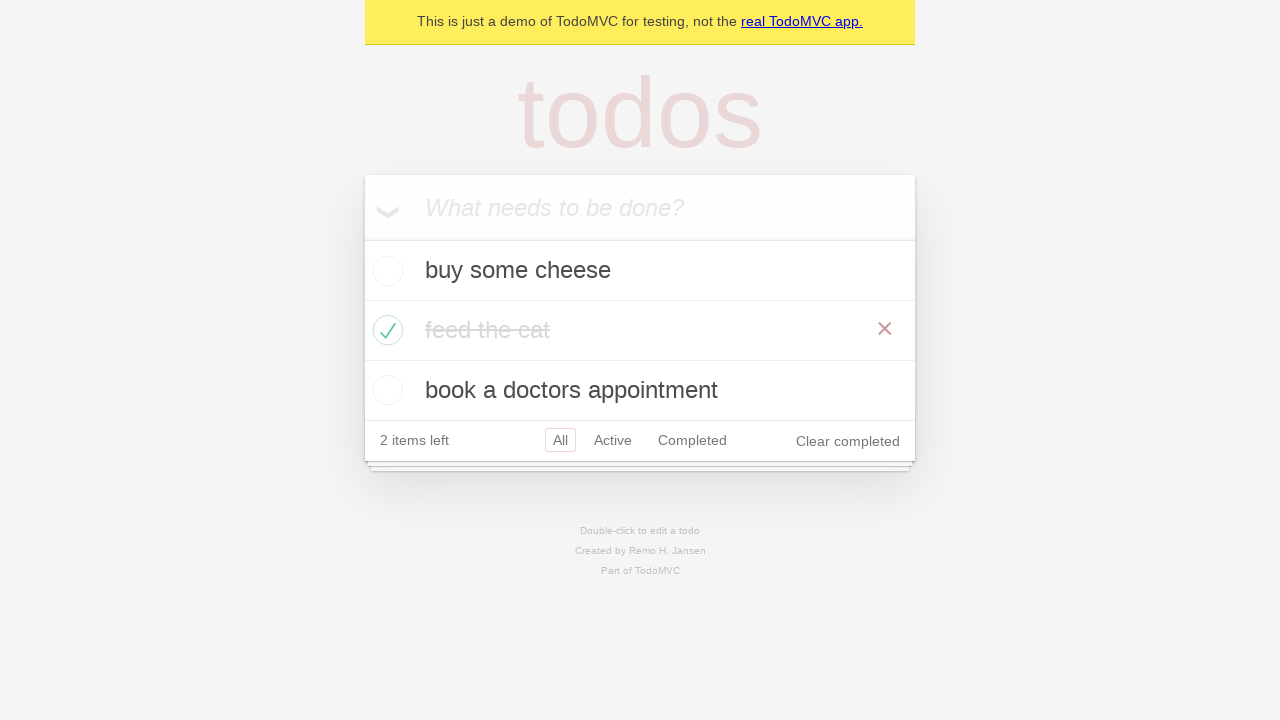